Tests dropdown selection functionality by scrolling to a select menu and choosing "Yellow" from the old-style dropdown on a demo QA site.

Starting URL: https://demoqa.com/select-menu

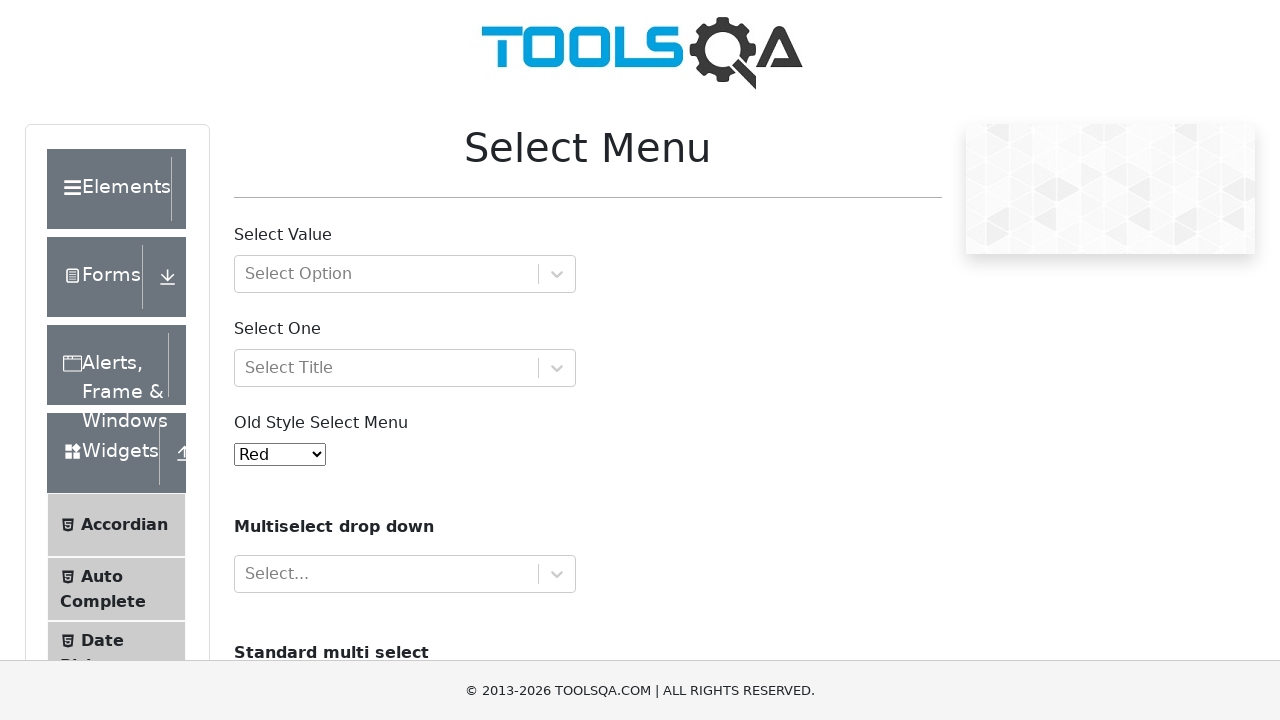

Scrolled down 300 pixels to make dropdown visible
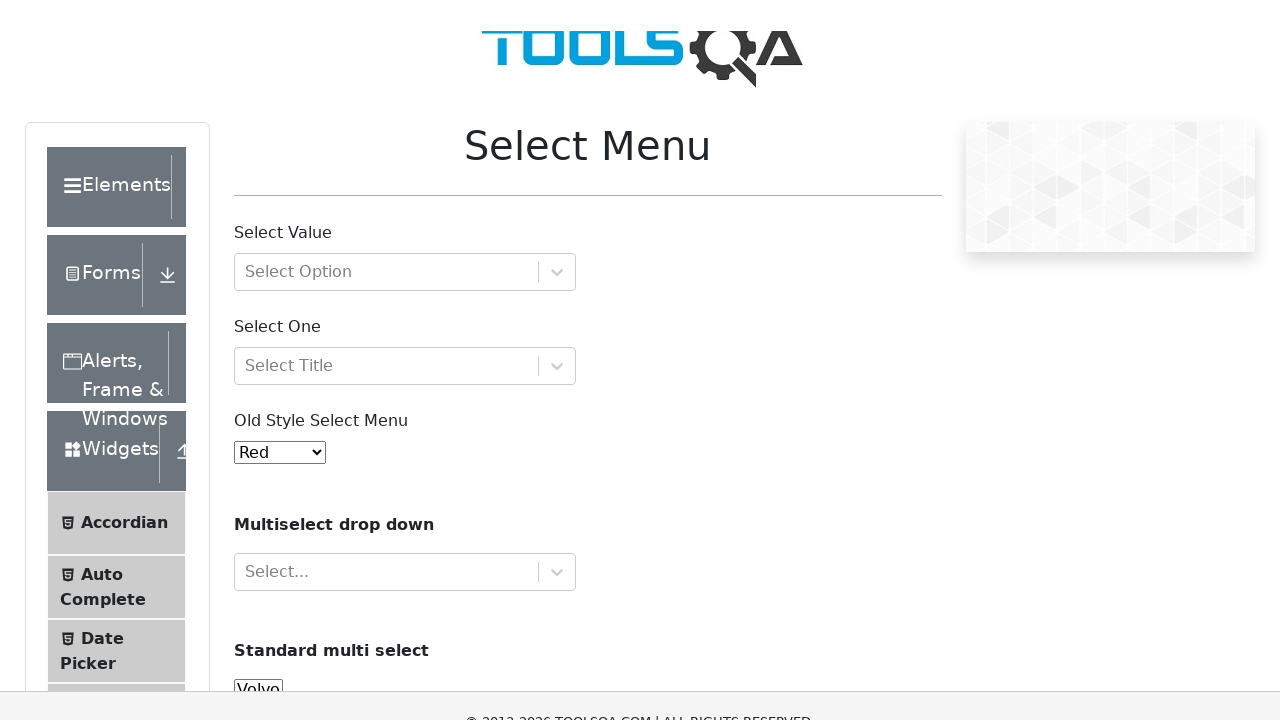

Old select menu (#oldSelectMenu) is now visible
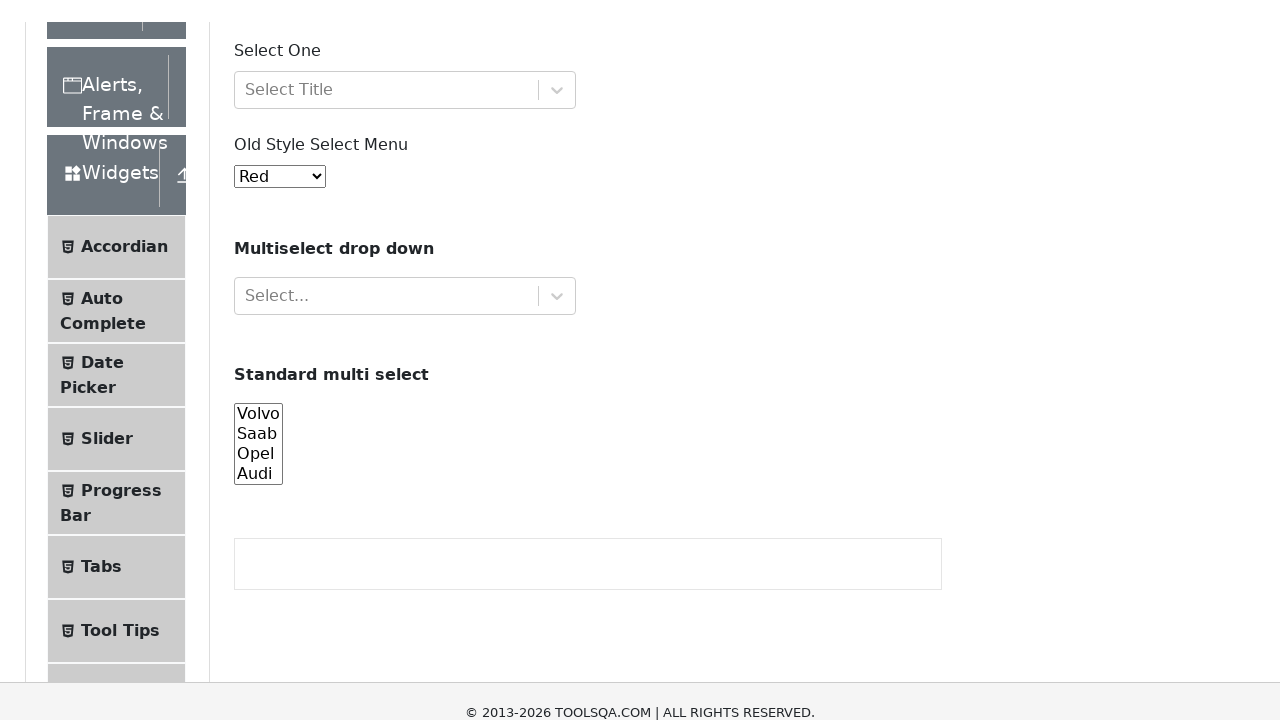

Selected 'Yellow' from the old-style dropdown menu on #oldSelectMenu
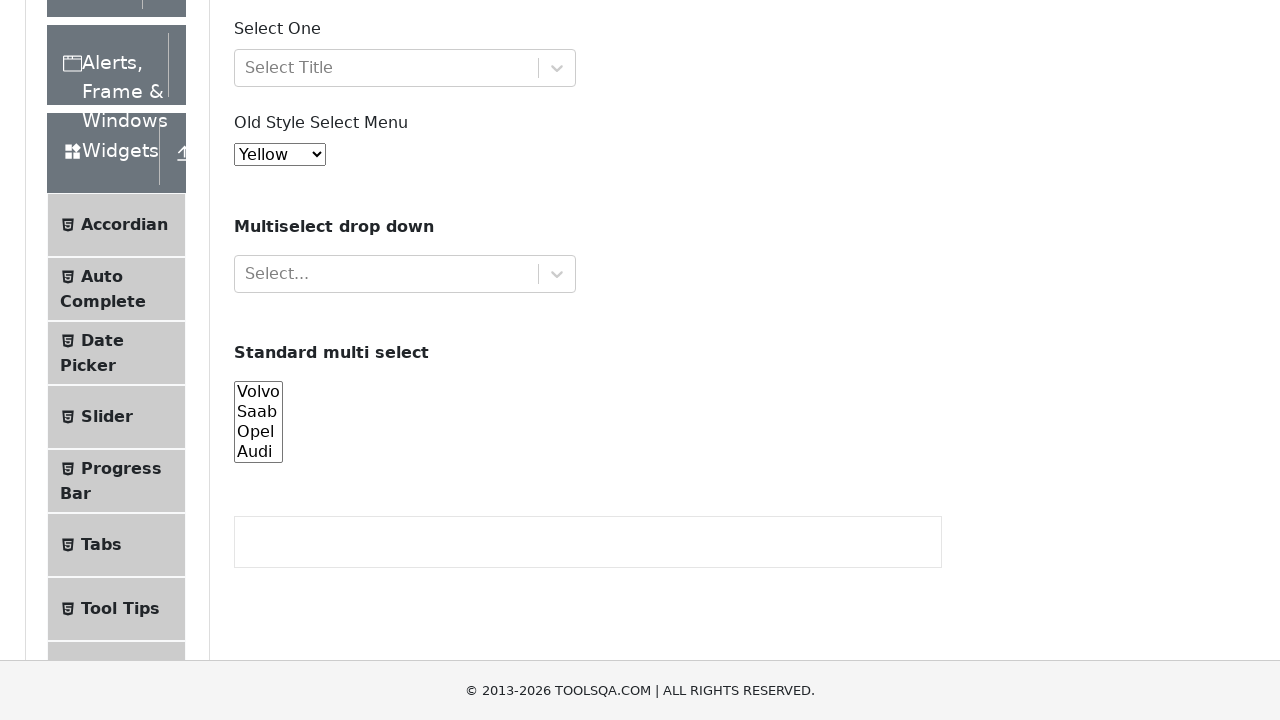

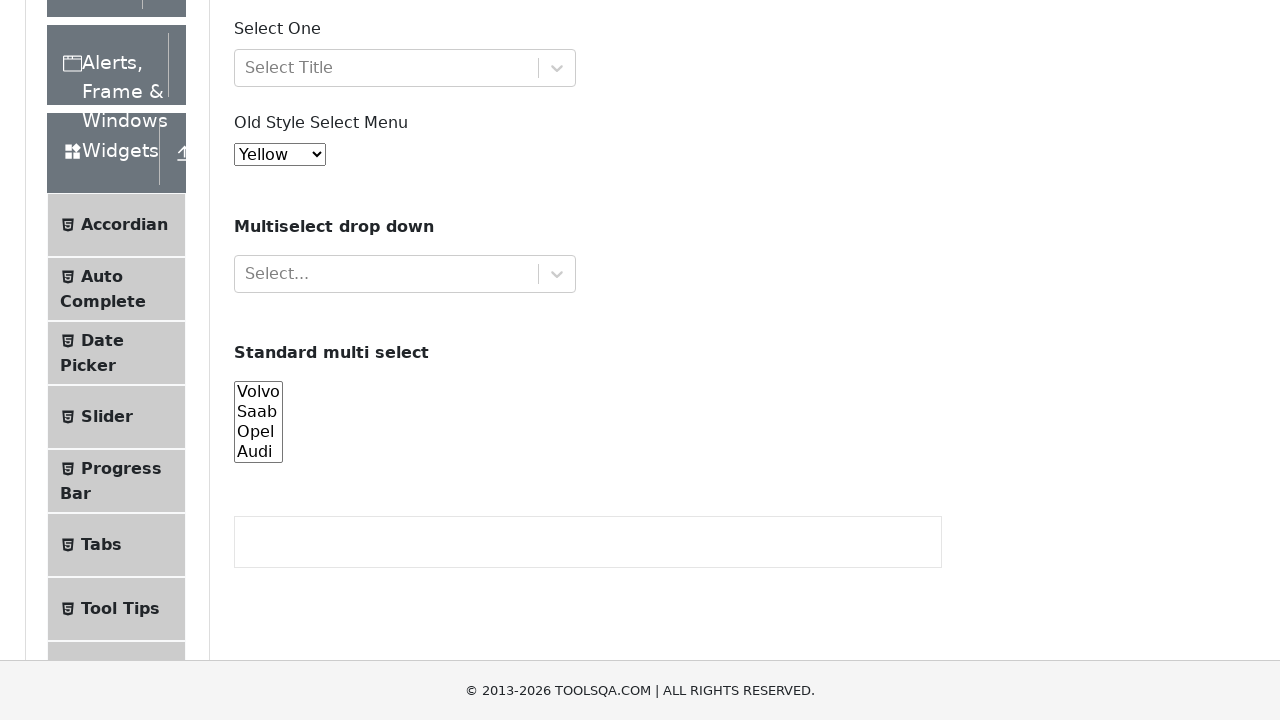